Tests that the currently applied filter is highlighted by clicking through All, Active, and Completed links.

Starting URL: https://demo.playwright.dev/todomvc

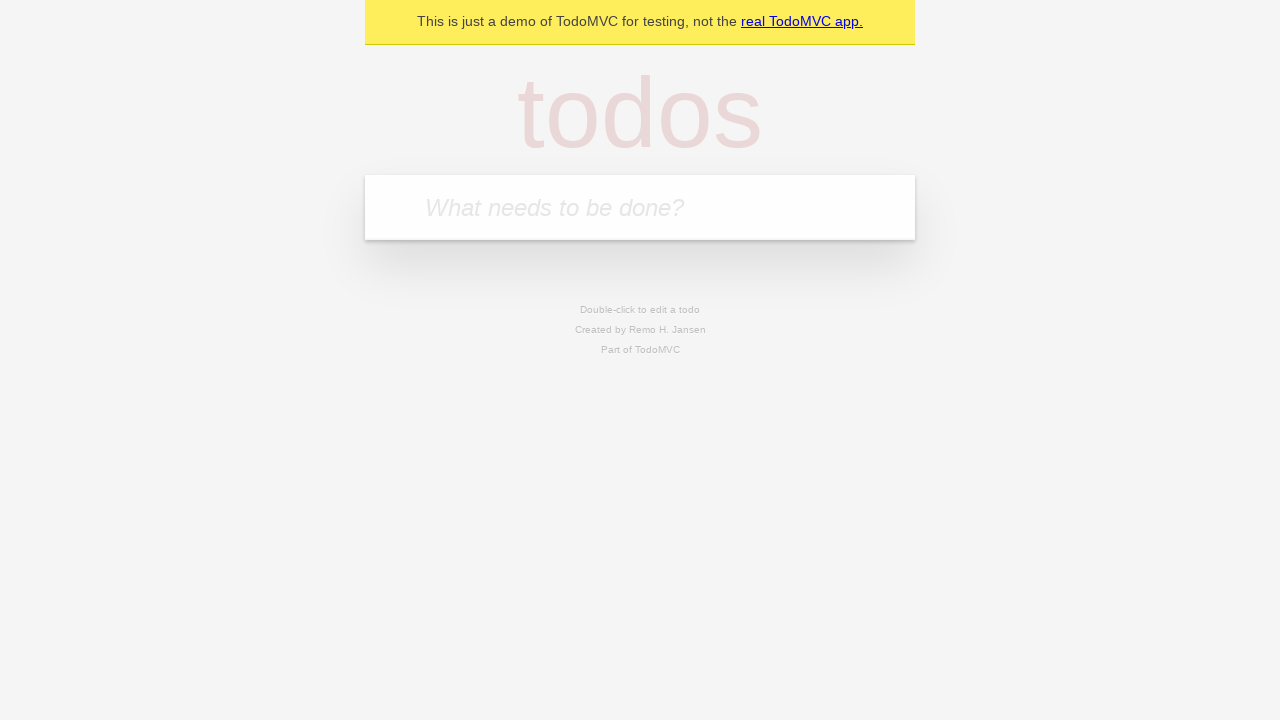

Filled todo input with 'buy some cheese' on internal:attr=[placeholder="What needs to be done?"i]
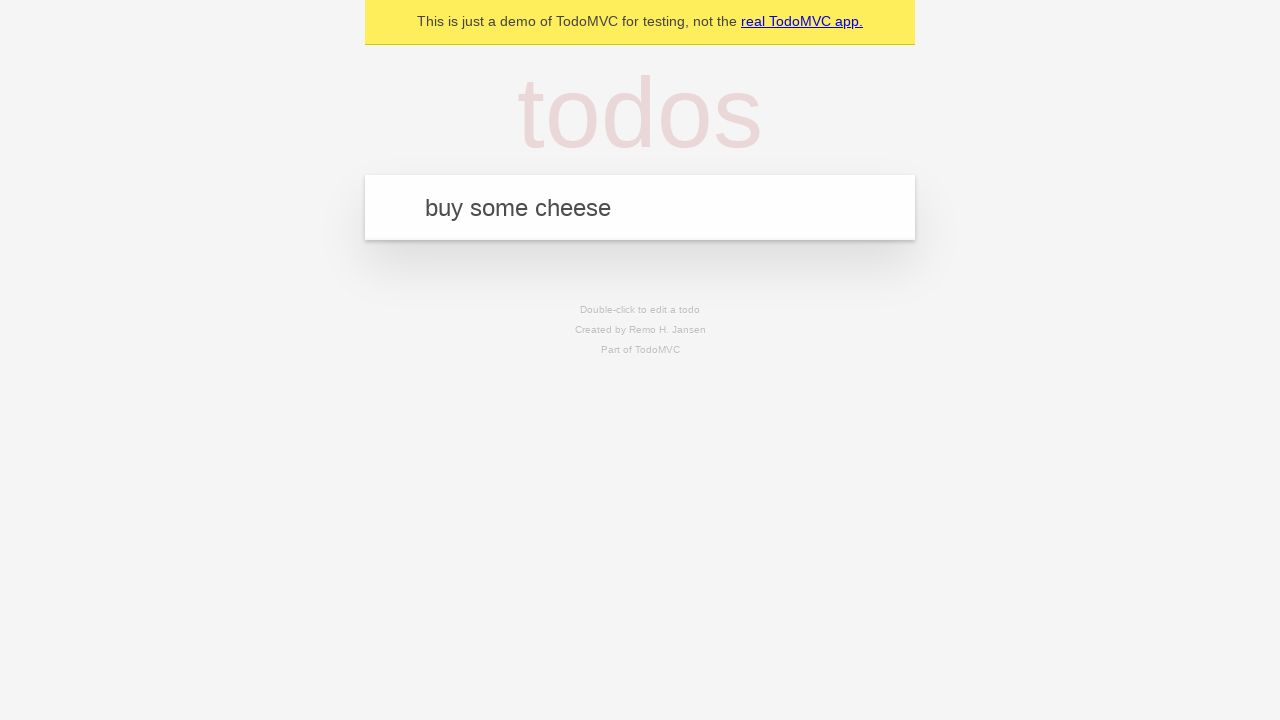

Pressed Enter to add first todo on internal:attr=[placeholder="What needs to be done?"i]
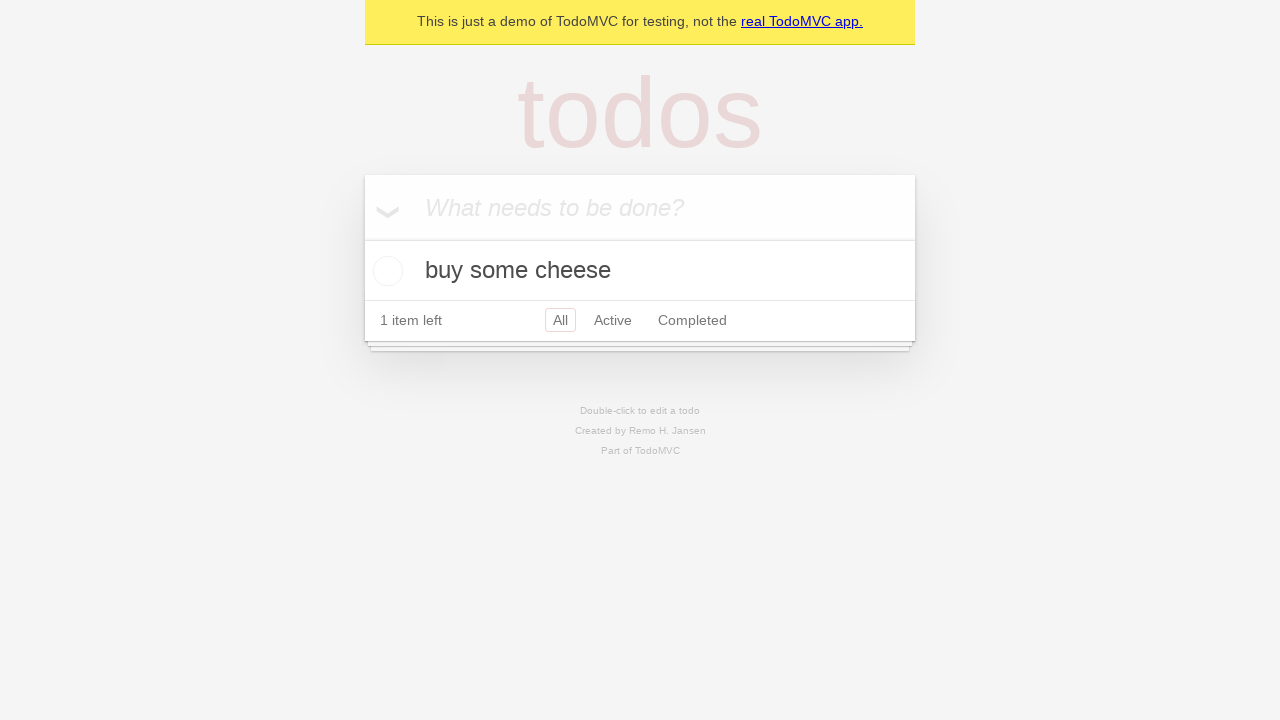

Filled todo input with 'feed the cat' on internal:attr=[placeholder="What needs to be done?"i]
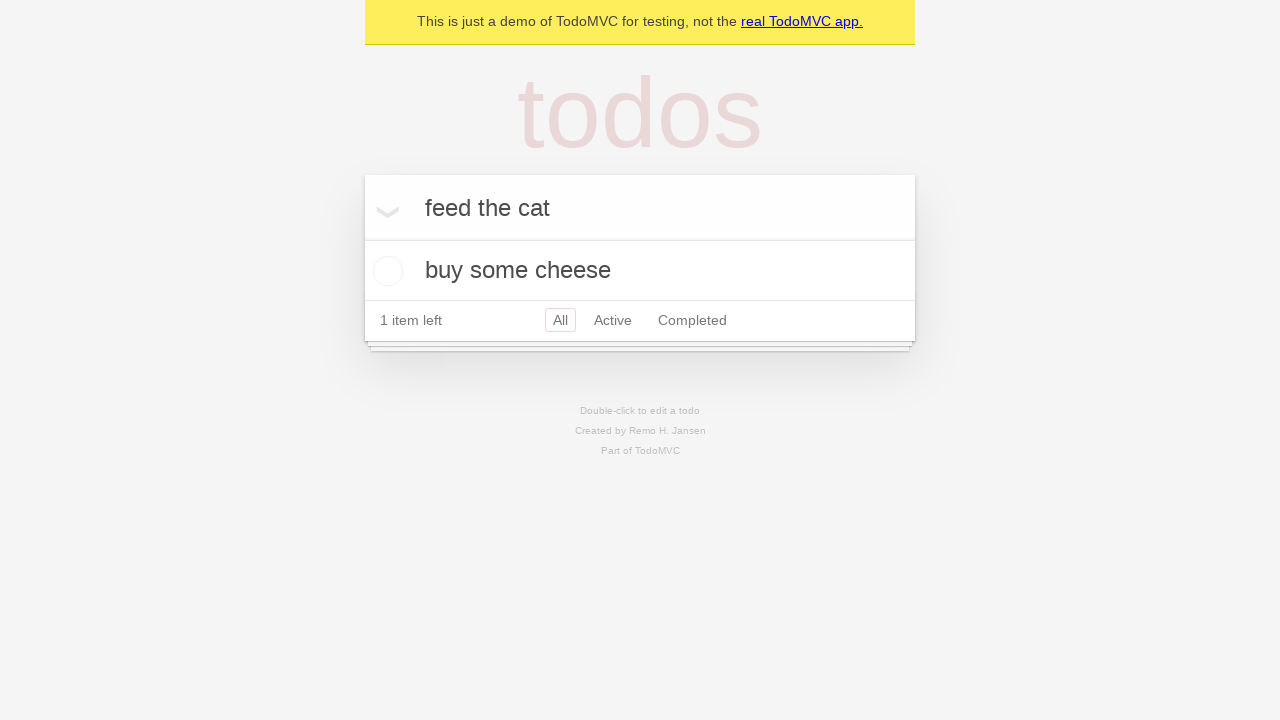

Pressed Enter to add second todo on internal:attr=[placeholder="What needs to be done?"i]
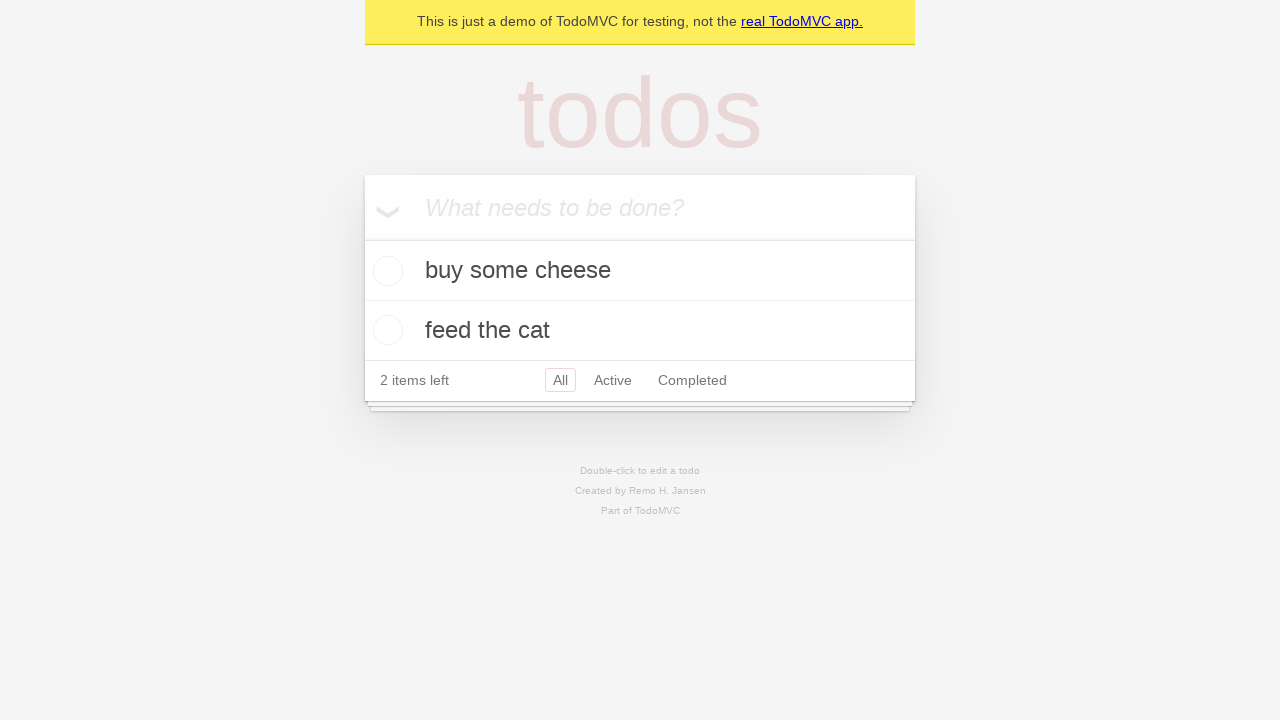

Filled todo input with 'book a doctors appointment' on internal:attr=[placeholder="What needs to be done?"i]
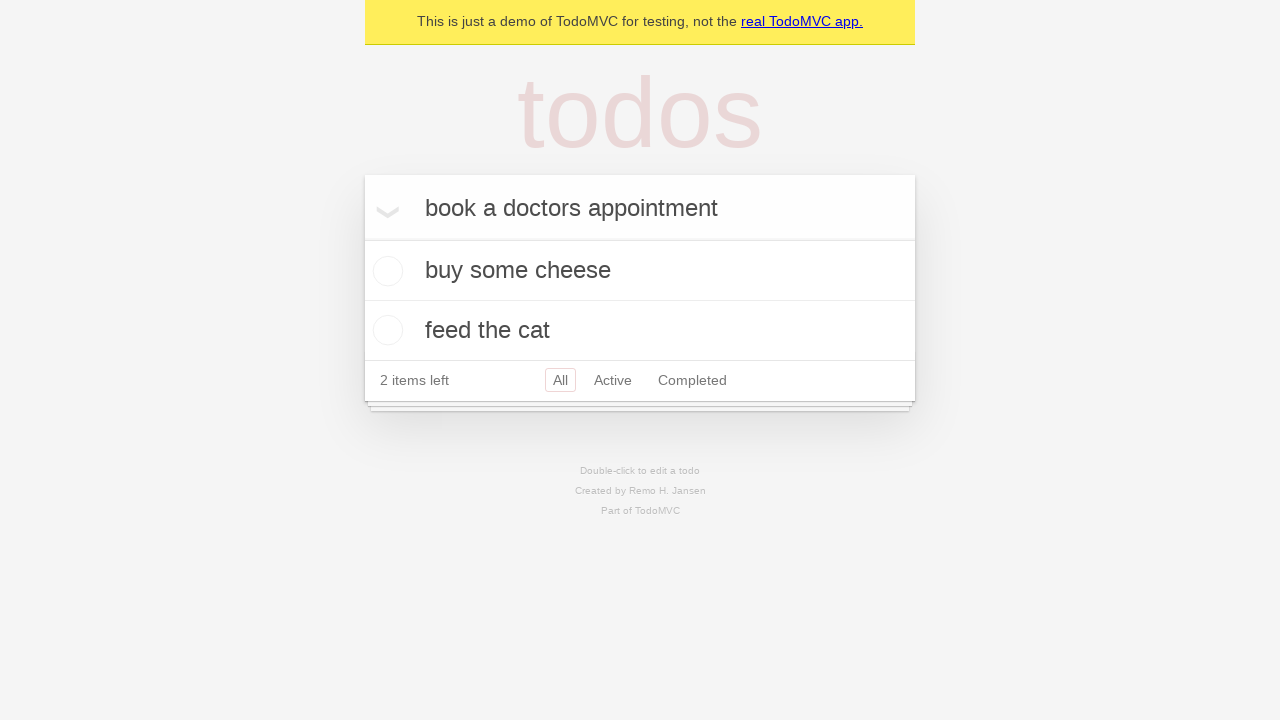

Pressed Enter to add third todo on internal:attr=[placeholder="What needs to be done?"i]
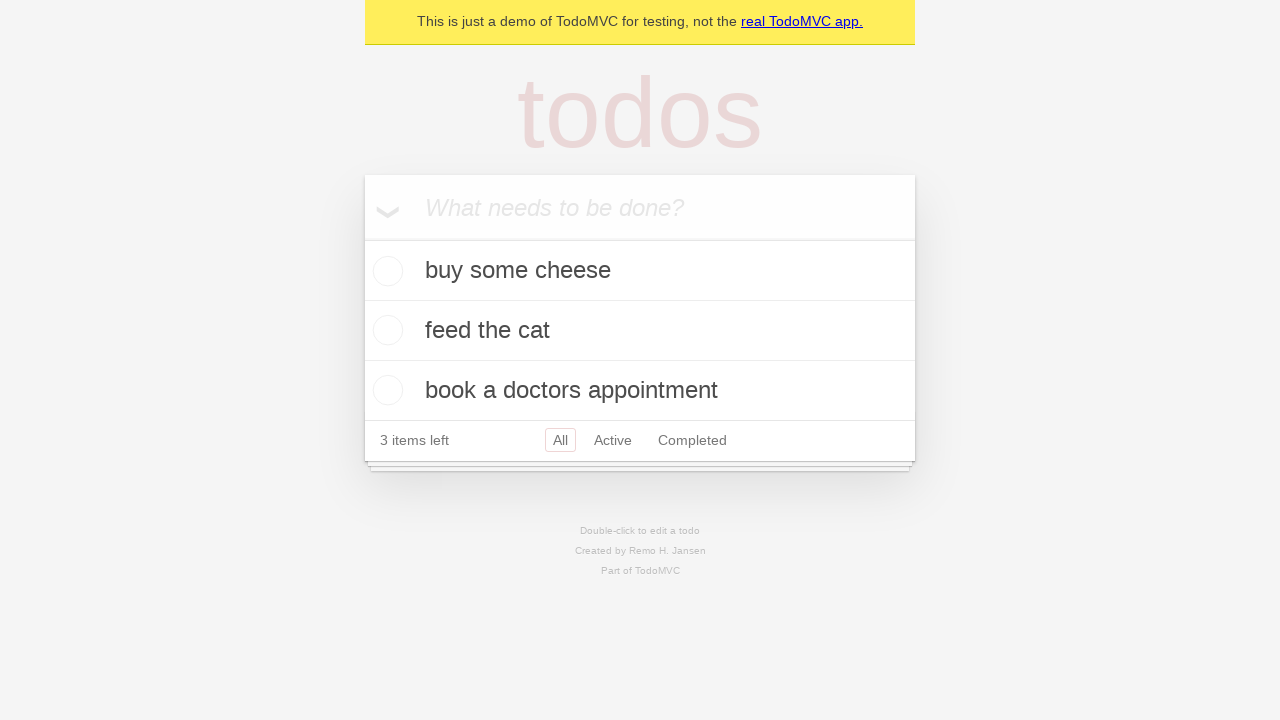

Waited for third todo item to load
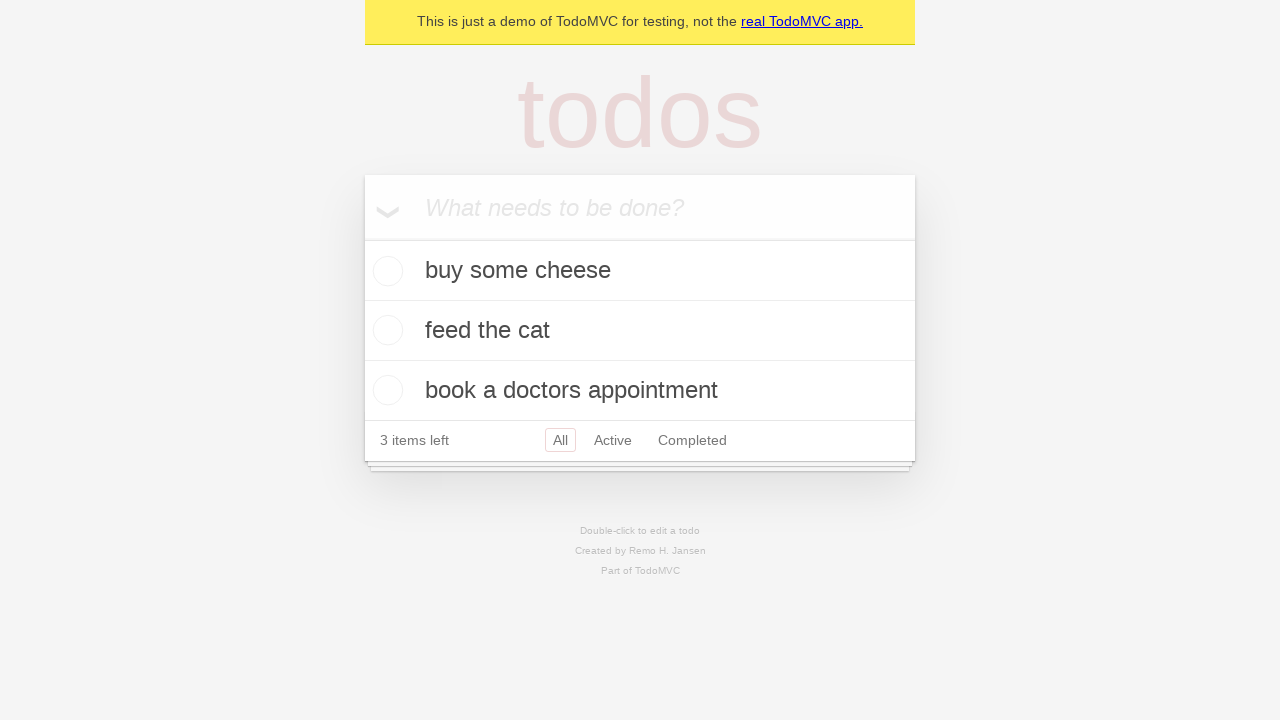

Clicked Active filter link at (613, 440) on internal:role=link[name="Active"i]
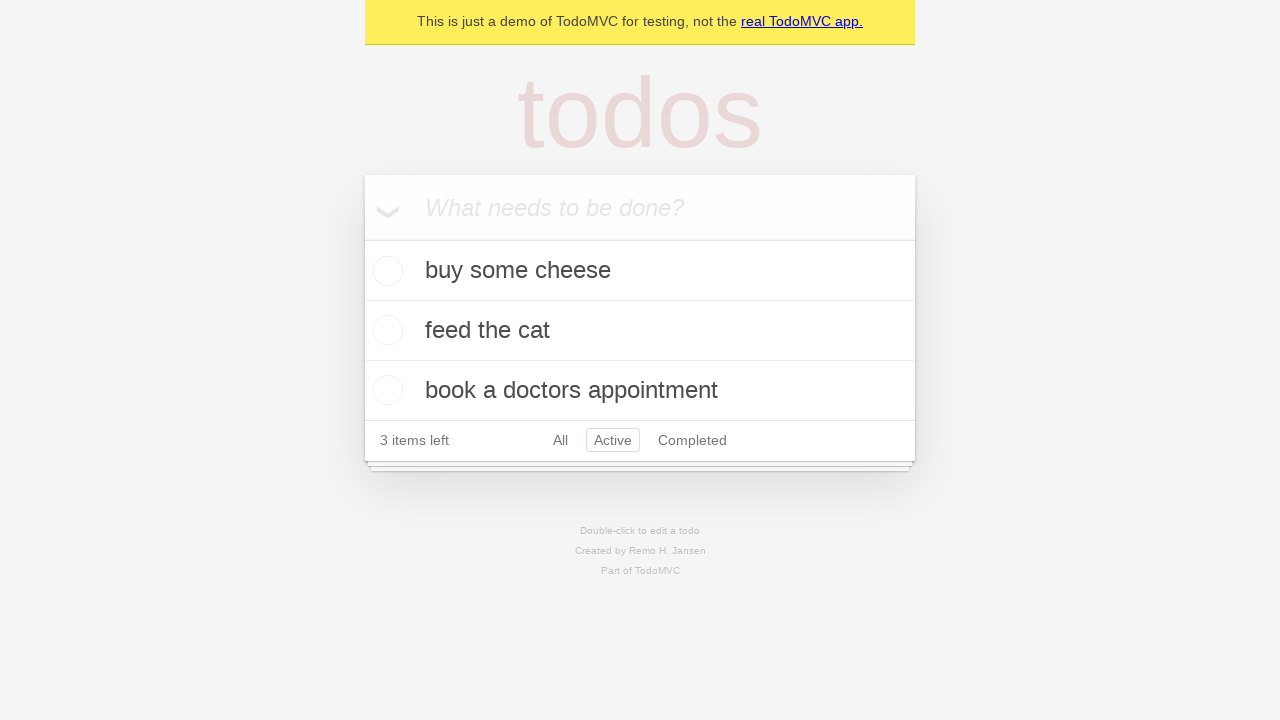

Clicked Completed filter link at (692, 440) on internal:role=link[name="Completed"i]
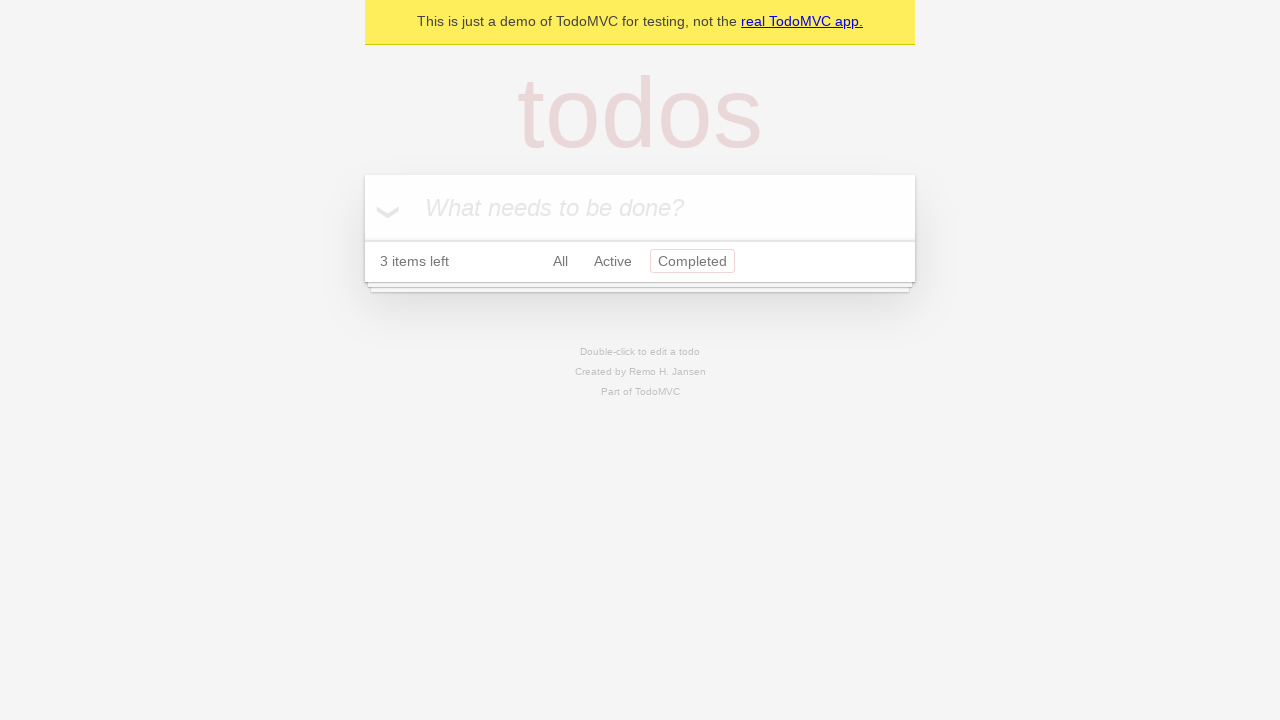

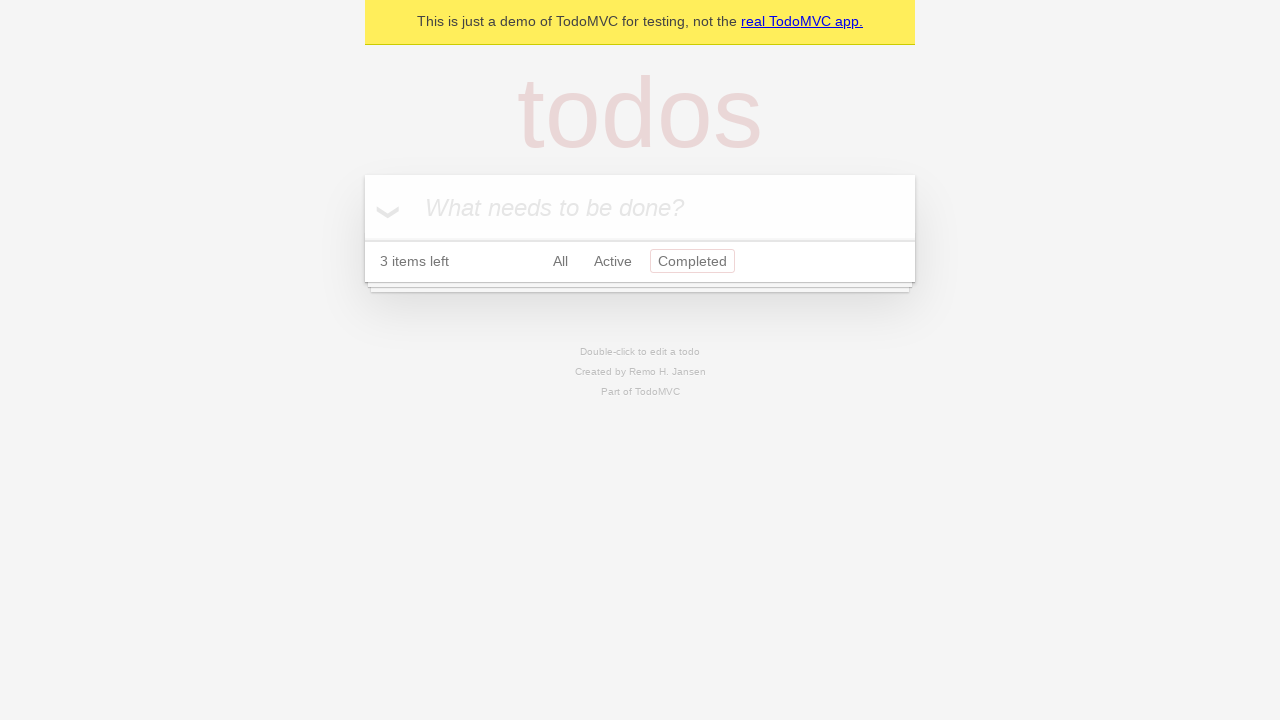